Navigates to VWO application page and verifies the page loads by checking the title is present

Starting URL: https://app.vwo.com

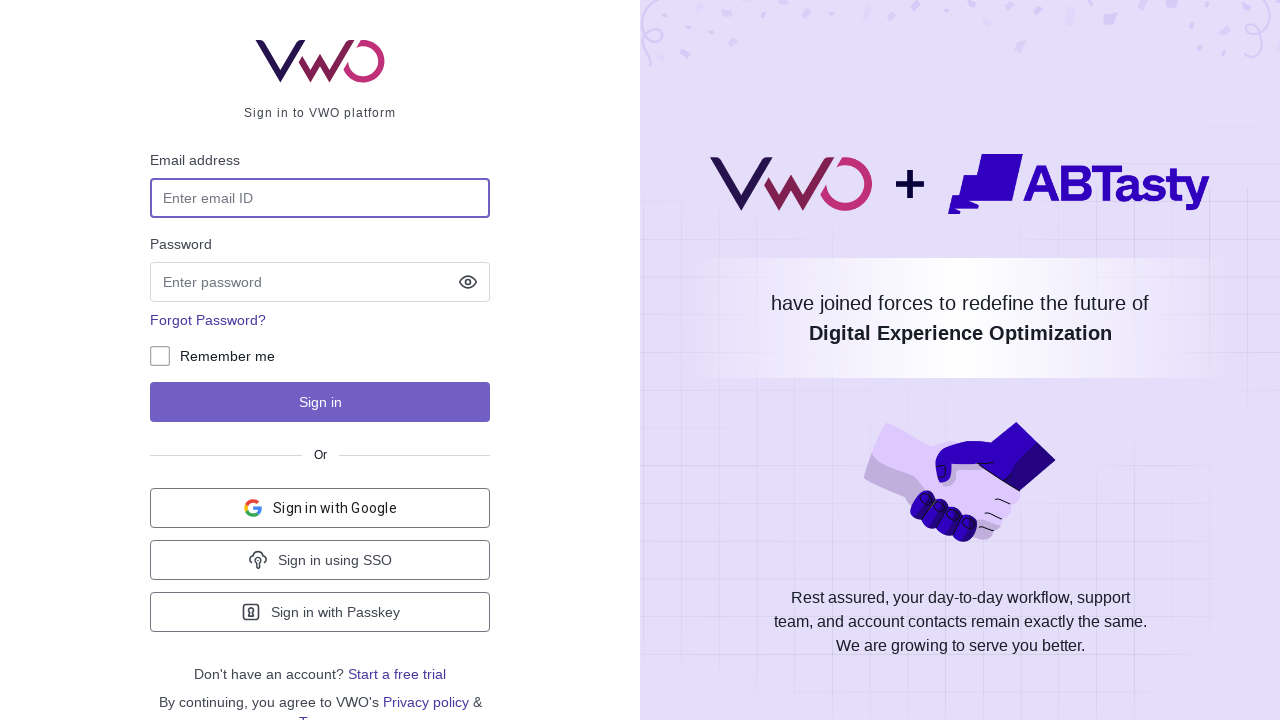

Navigated to VWO application page at https://app.vwo.com
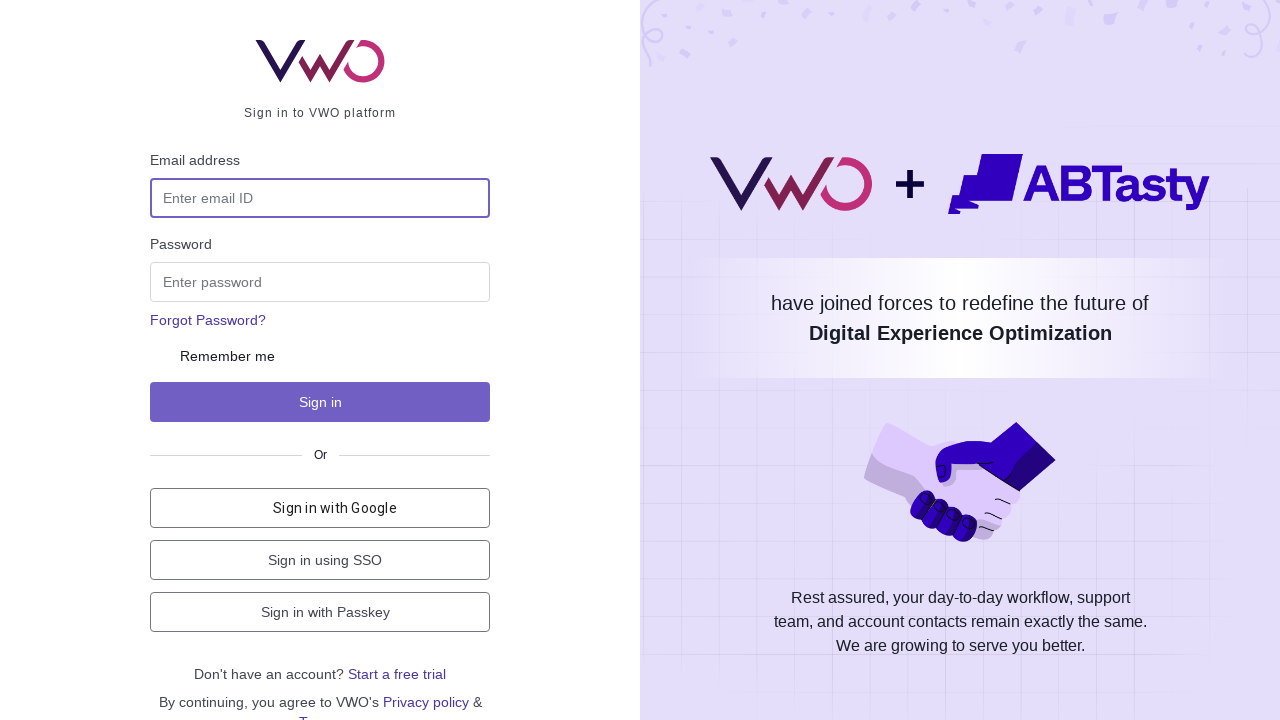

Page DOM content has loaded
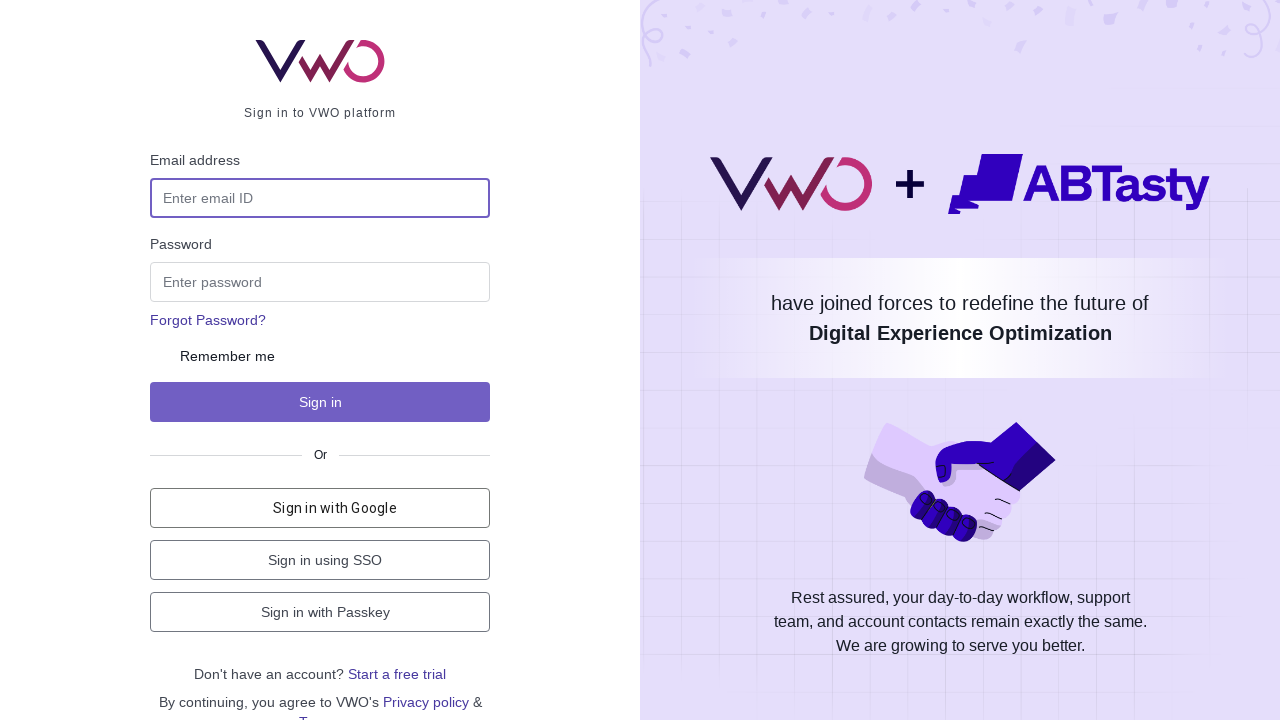

Retrieved page title: Login - VWO
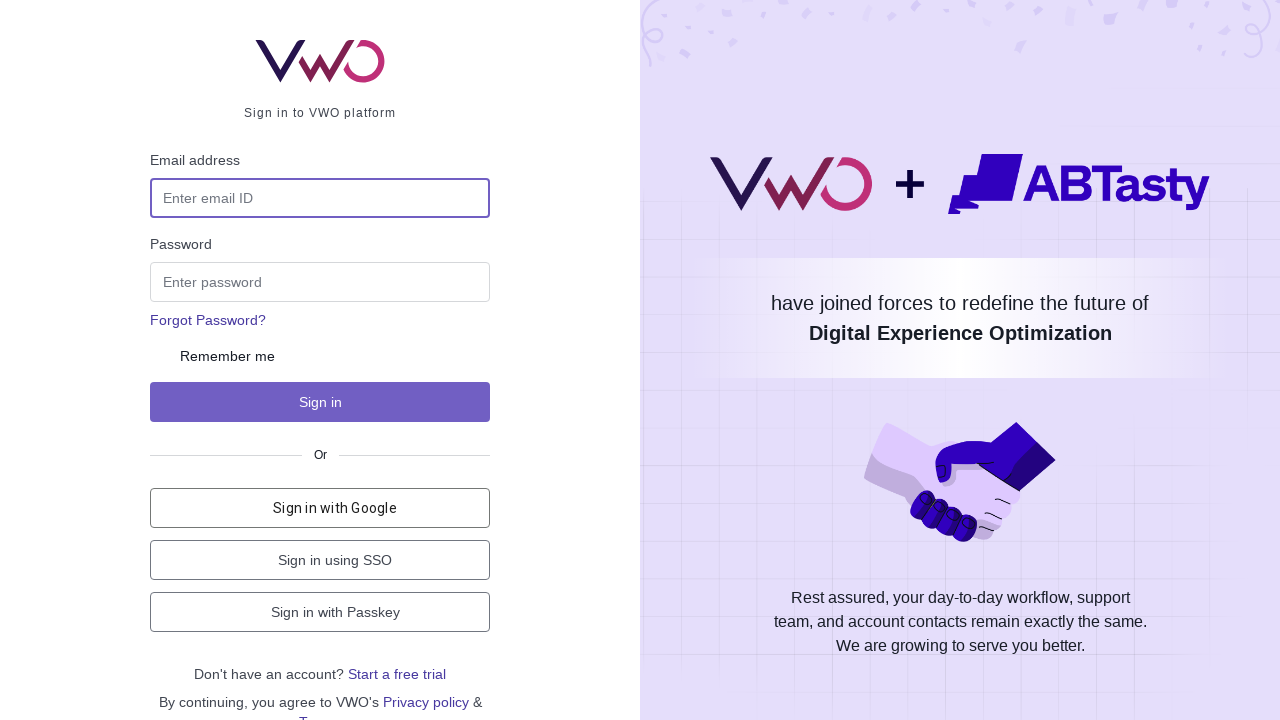

Verified page title is not None
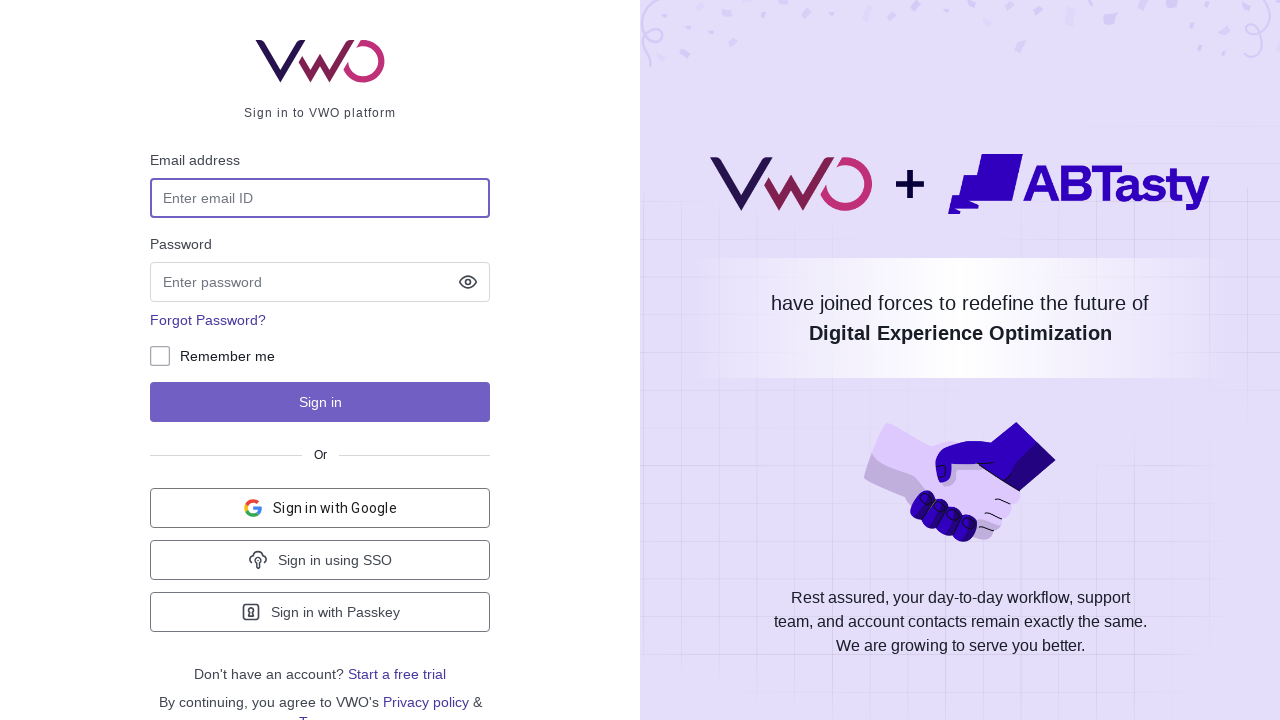

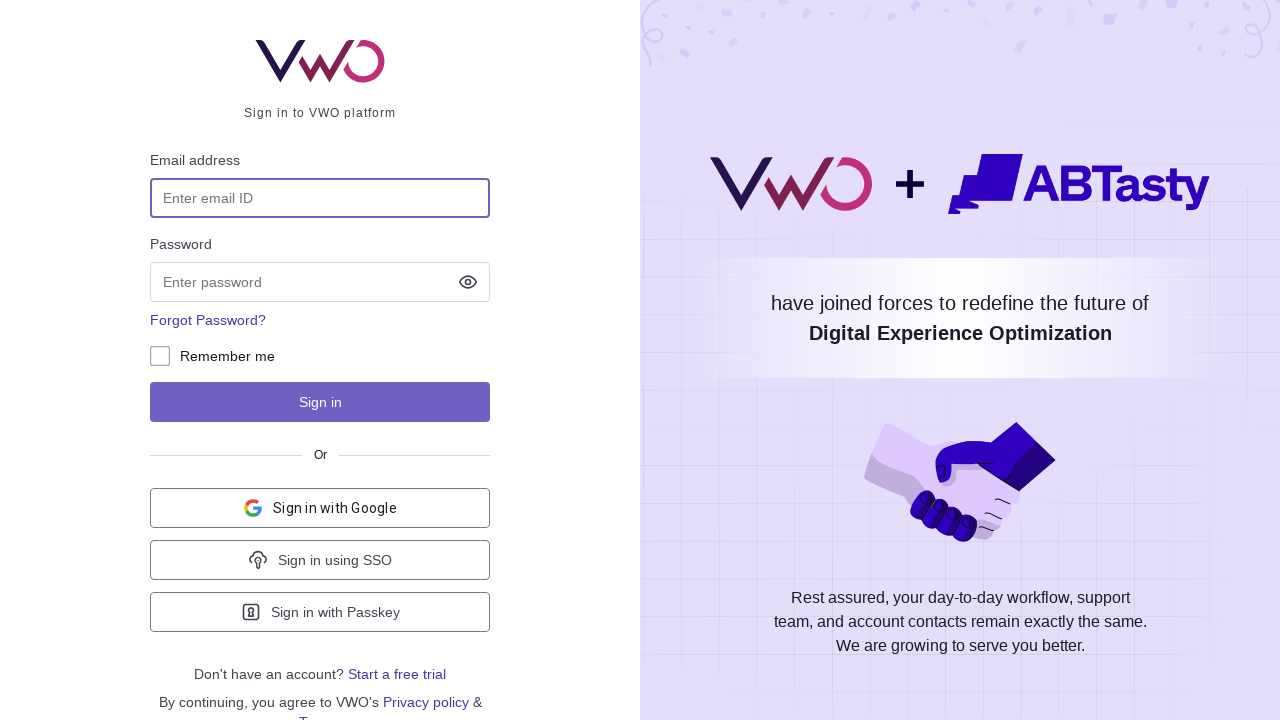